Tests static dropdown selection using different methods (by index, value, and visible text) and tests passenger count dropdown with multiple clicks

Starting URL: https://rahulshettyacademy.com/dropdownsPractise/

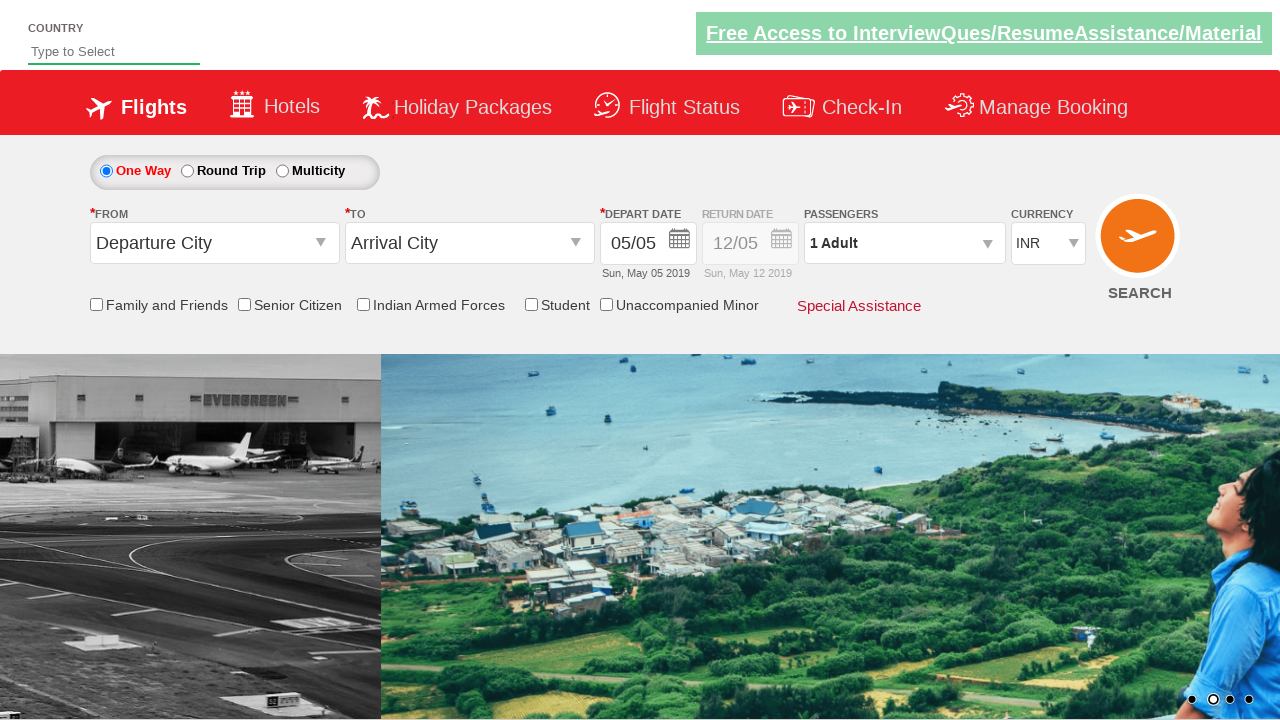

Selected currency dropdown option by index 3 on #ctl00_mainContent_DropDownListCurrency
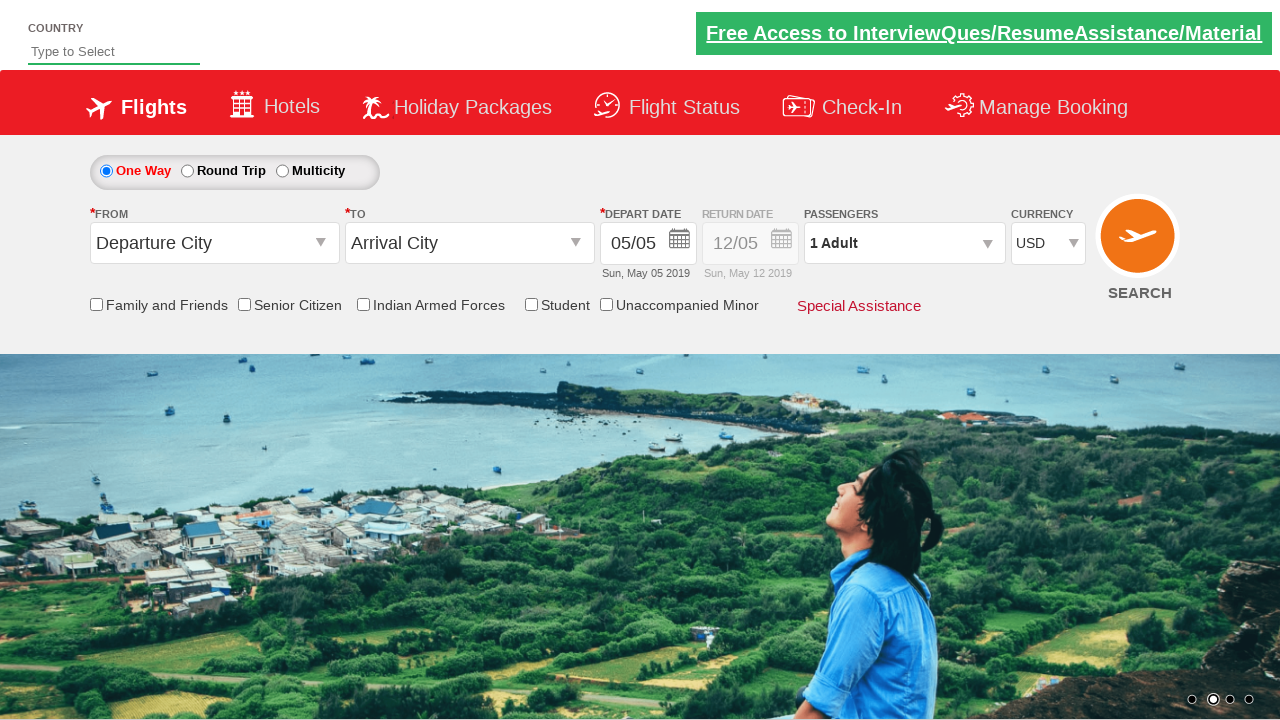

Selected currency dropdown by value 'AED' on #ctl00_mainContent_DropDownListCurrency
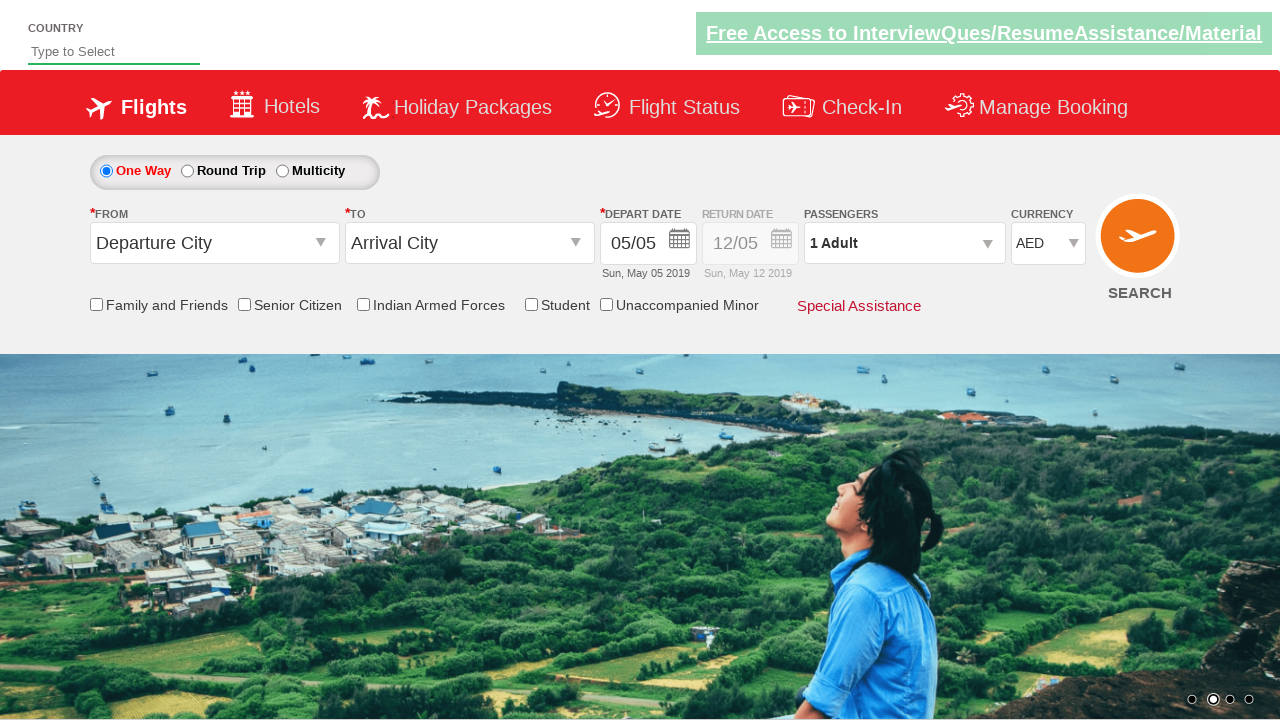

Selected currency dropdown by visible text 'INR' on #ctl00_mainContent_DropDownListCurrency
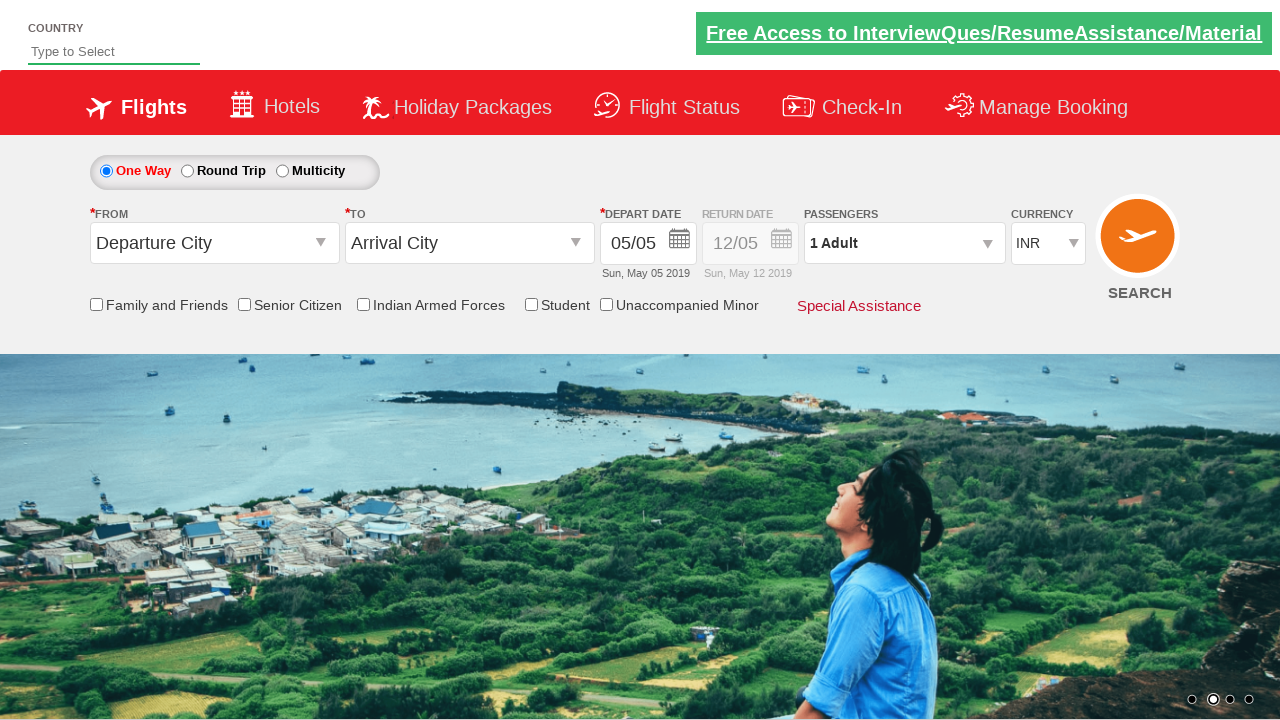

Opened passenger information dropdown at (904, 243) on #divpaxinfo
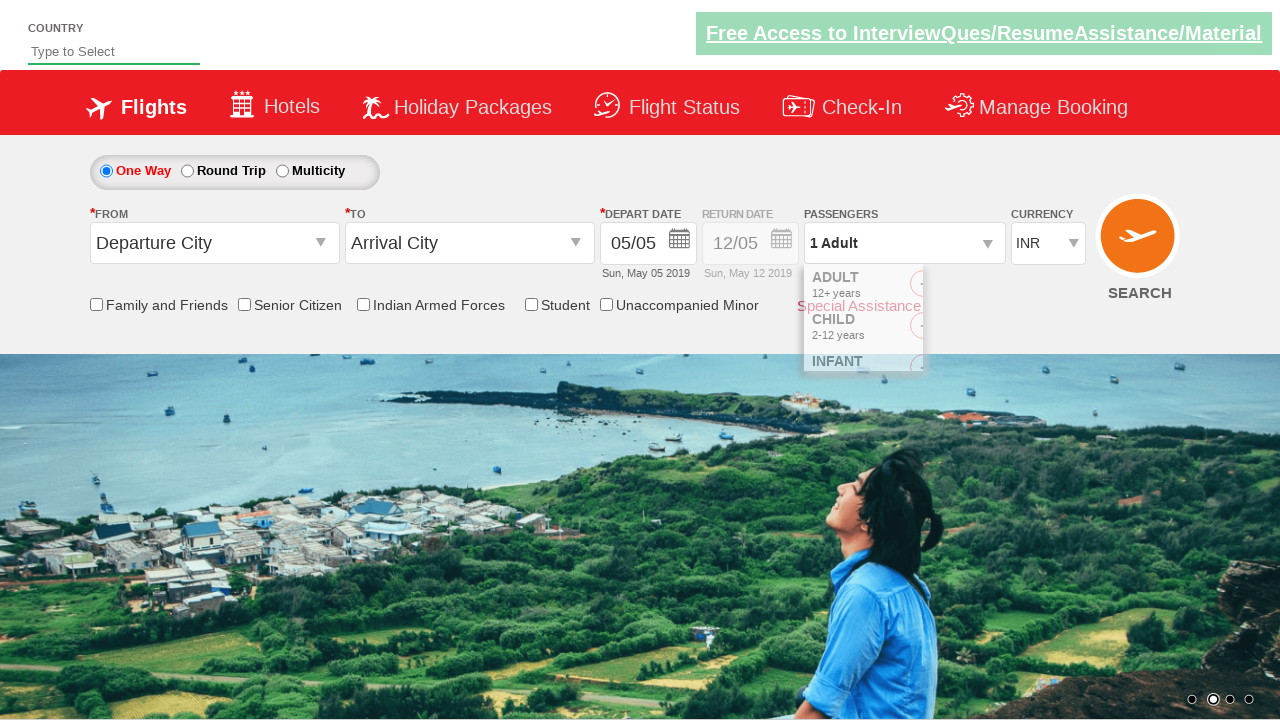

Clicked increment adult button once at (982, 288) on #hrefIncAdt
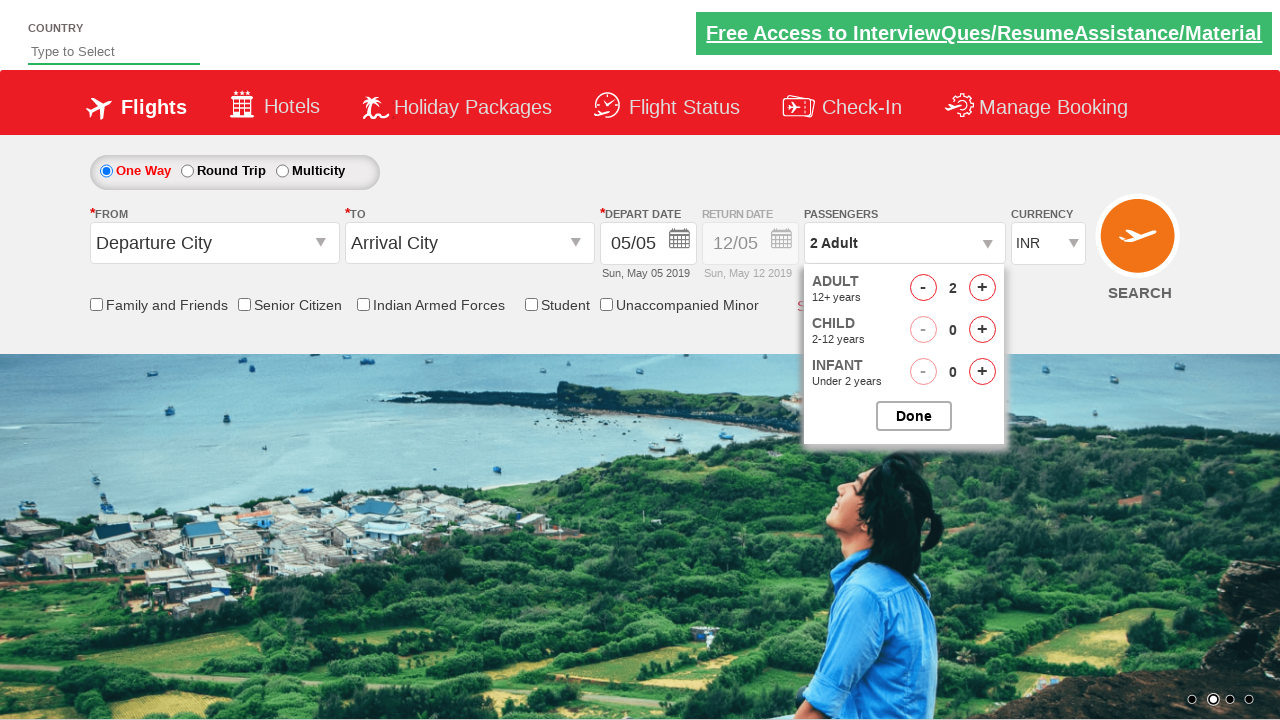

Clicked increment adult button (iteration 1 of 3) at (982, 288) on #hrefIncAdt
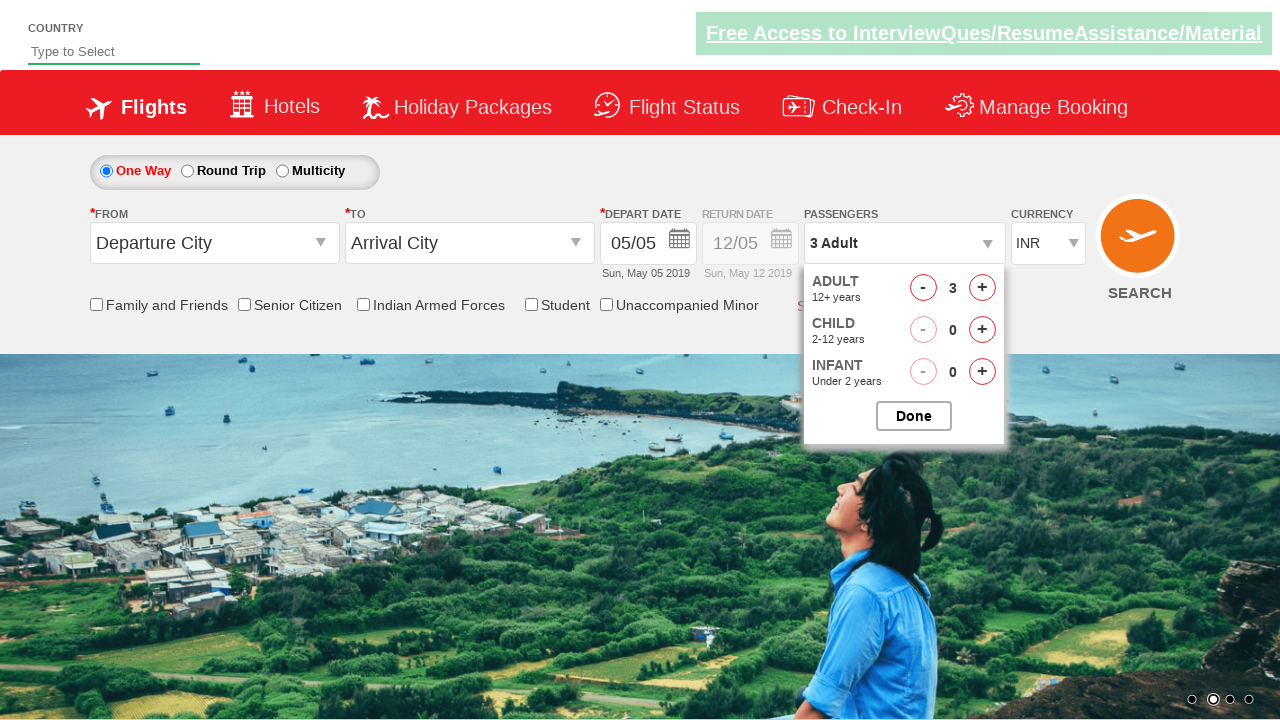

Clicked increment adult button (iteration 2 of 3) at (982, 288) on #hrefIncAdt
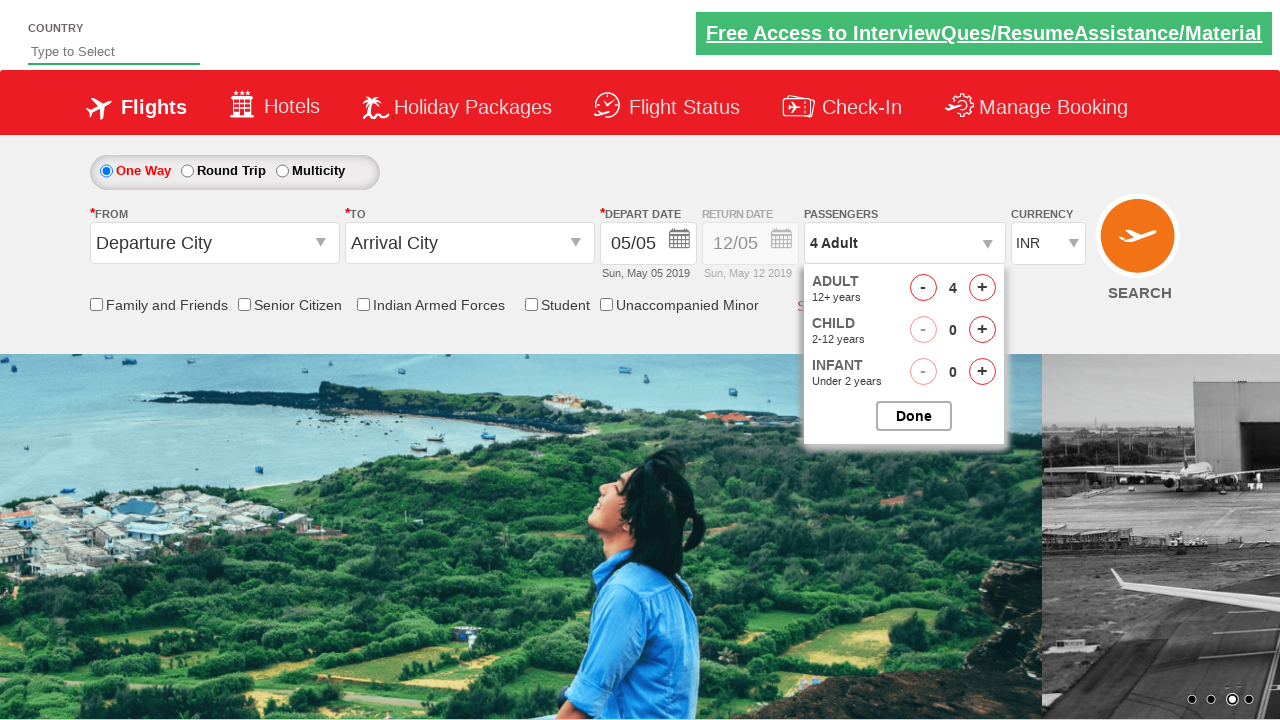

Clicked increment adult button (iteration 3 of 3) at (982, 288) on #hrefIncAdt
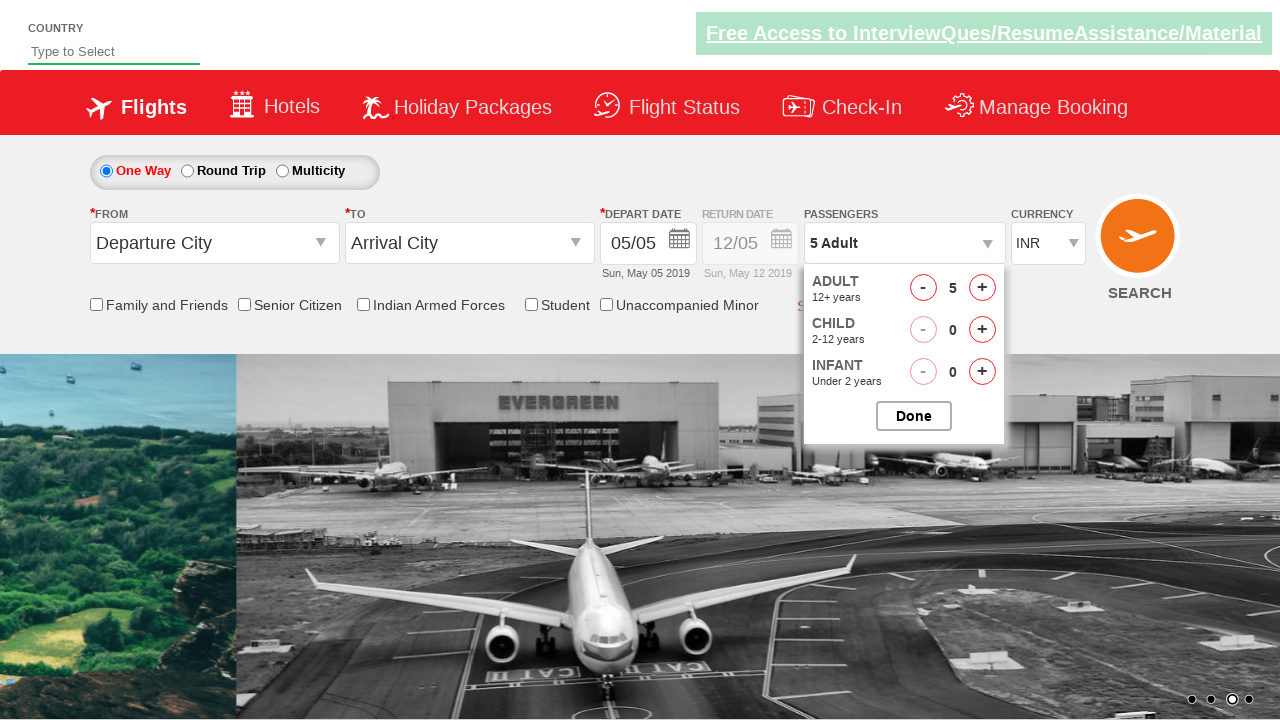

Clicked increment adult button (iteration 1 of 3) at (982, 288) on #hrefIncAdt
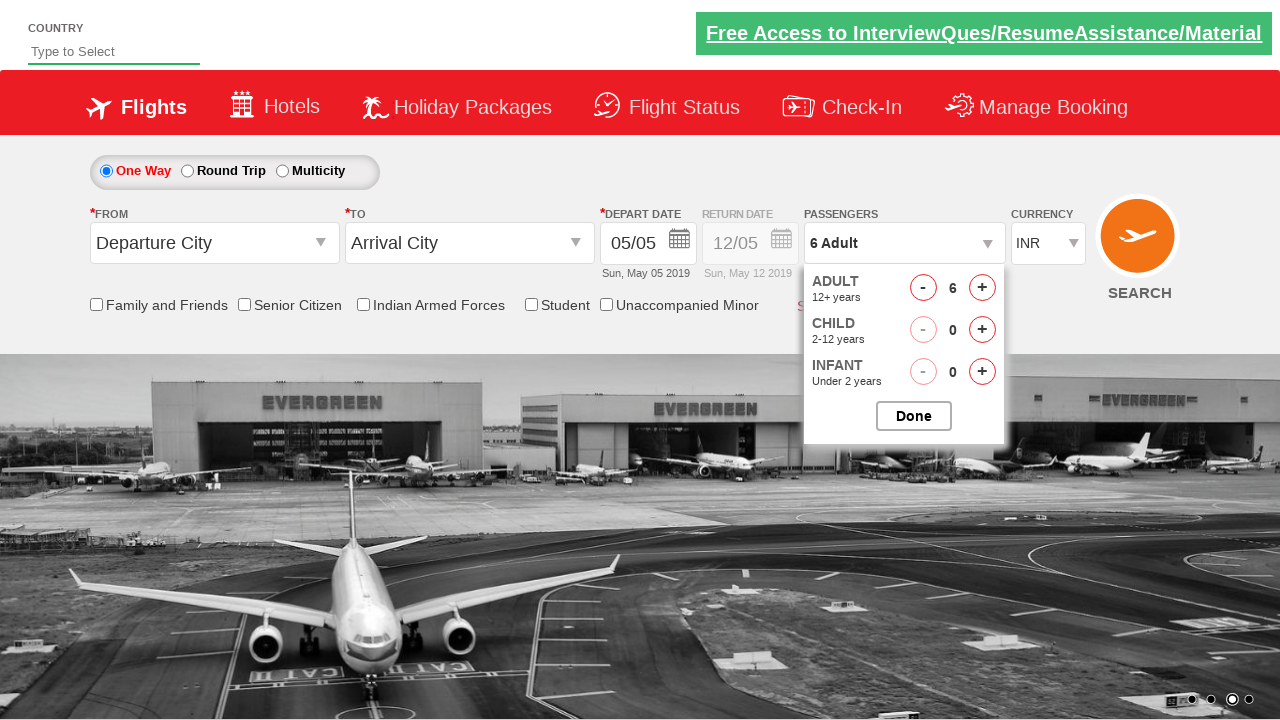

Clicked increment adult button (iteration 2 of 3) at (982, 288) on #hrefIncAdt
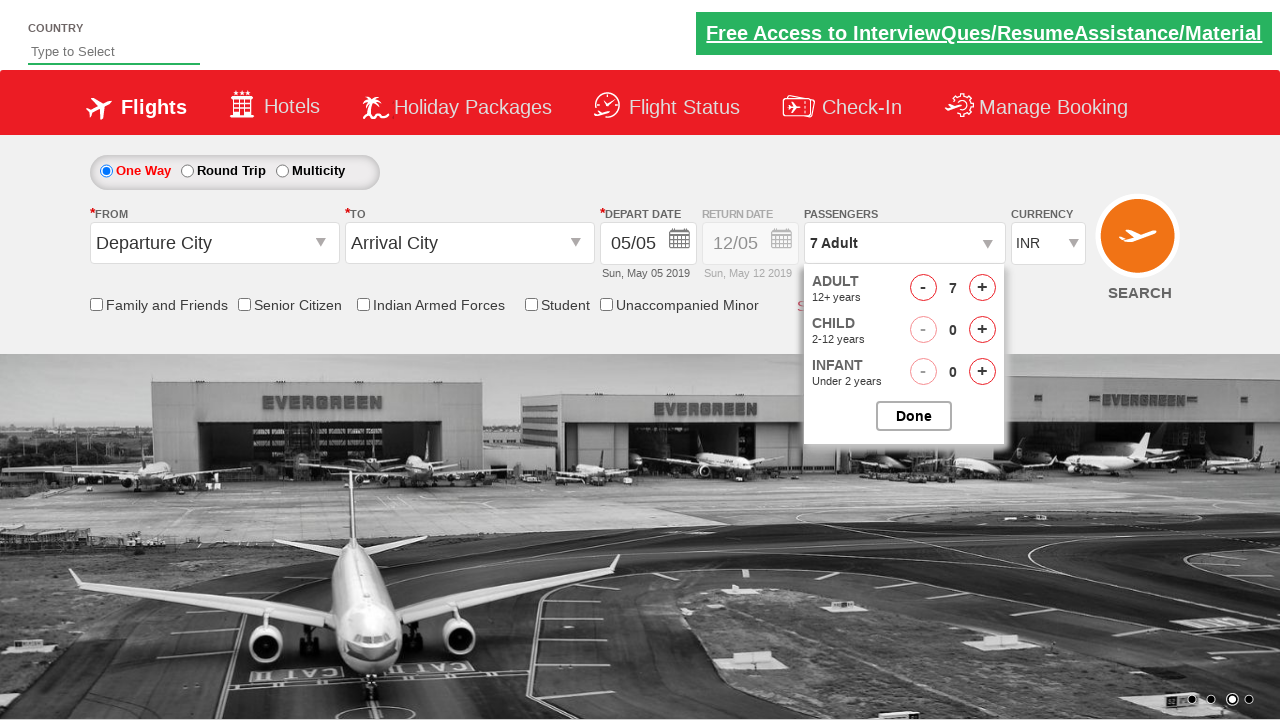

Clicked increment adult button (iteration 3 of 3) at (982, 288) on #hrefIncAdt
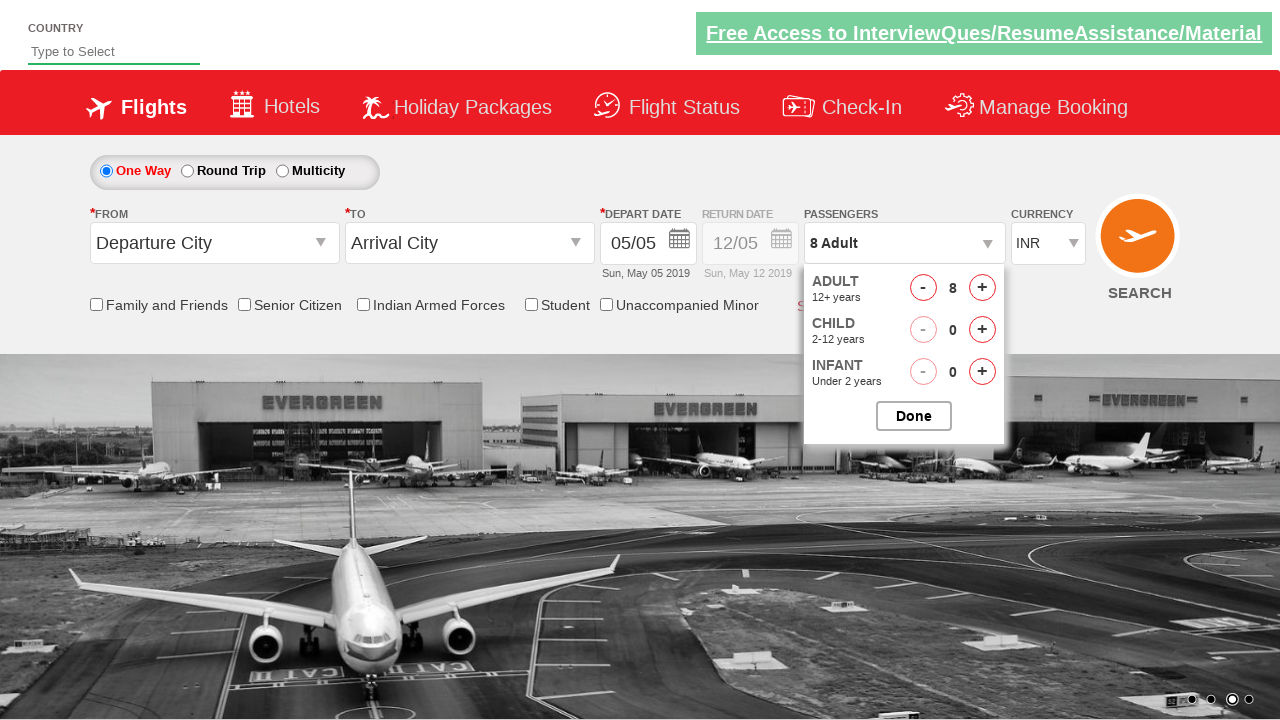

Closed passenger information dropdown at (914, 416) on #btnclosepaxoption
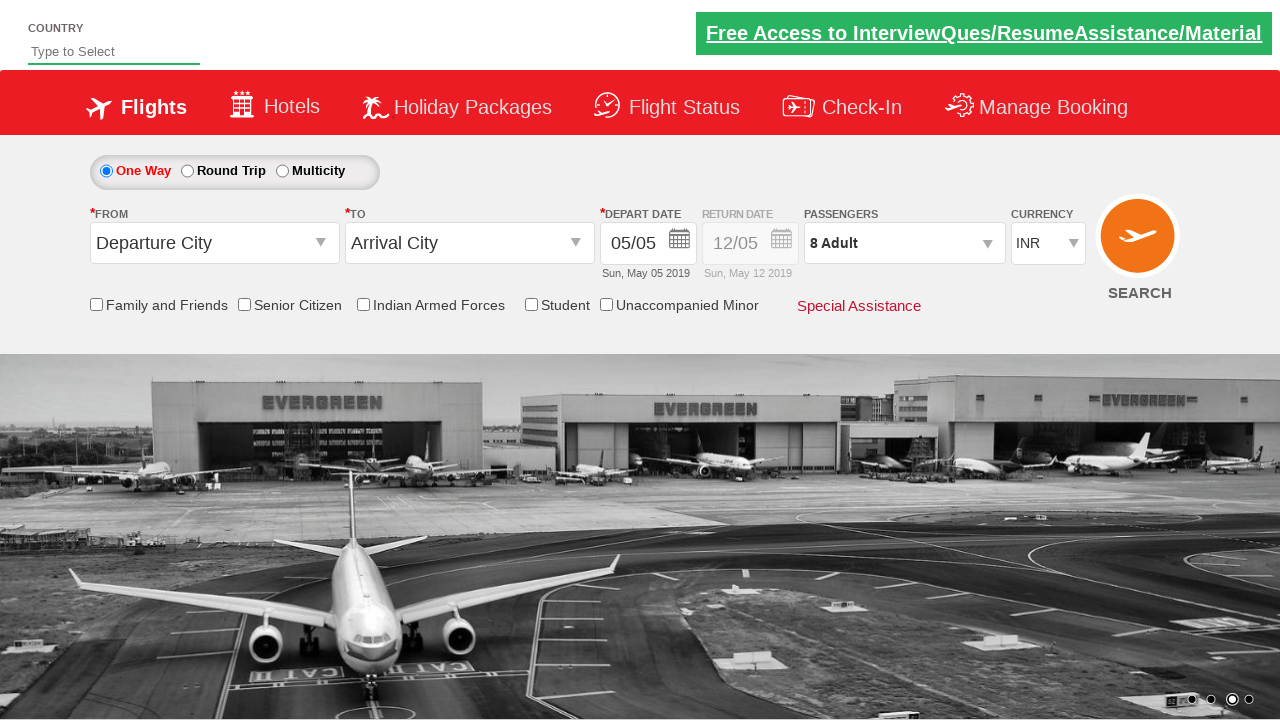

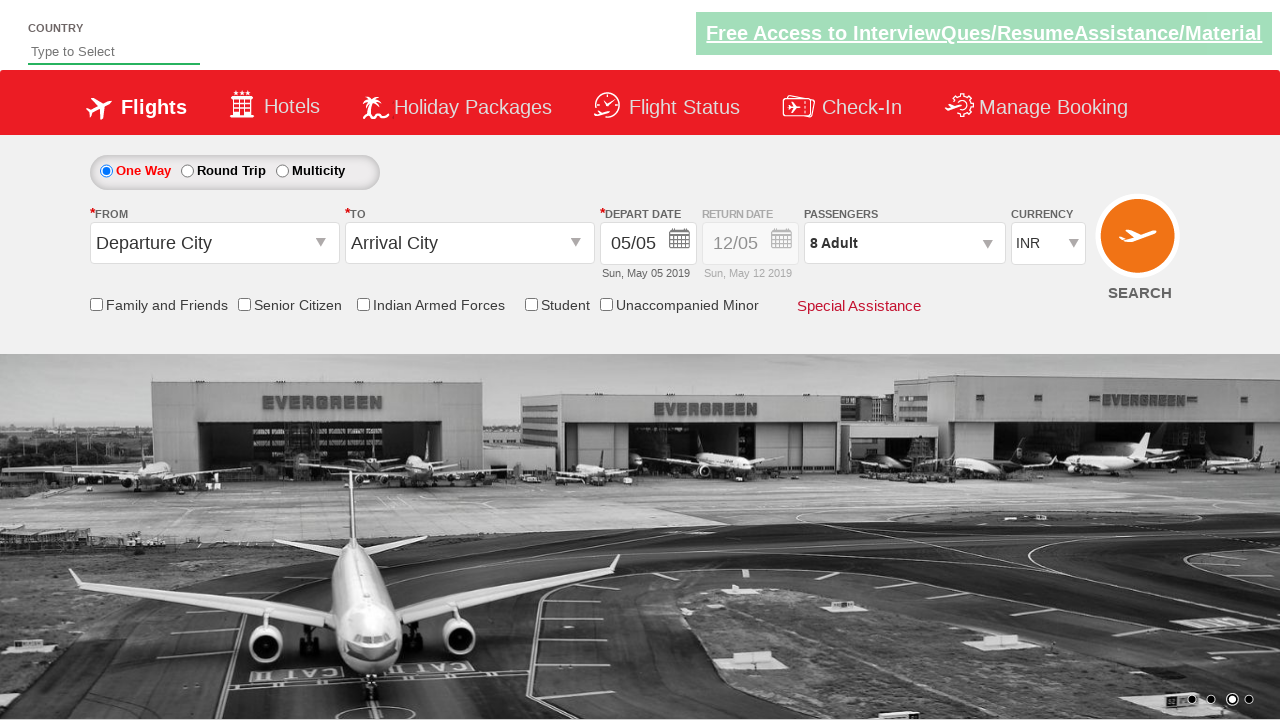